Tests file upload functionality by selecting a file and clicking the upload button, then verifying the success message is displayed

Starting URL: https://the-internet.herokuapp.com/upload

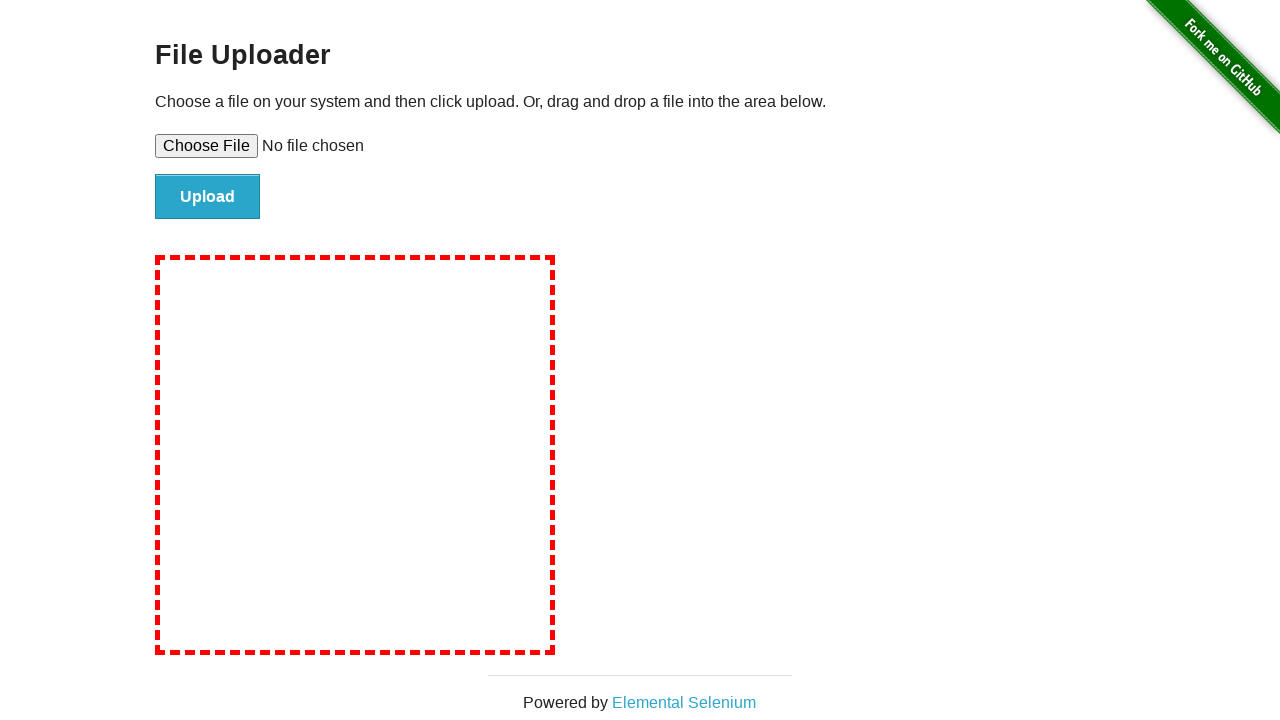

Created temporary test file with content
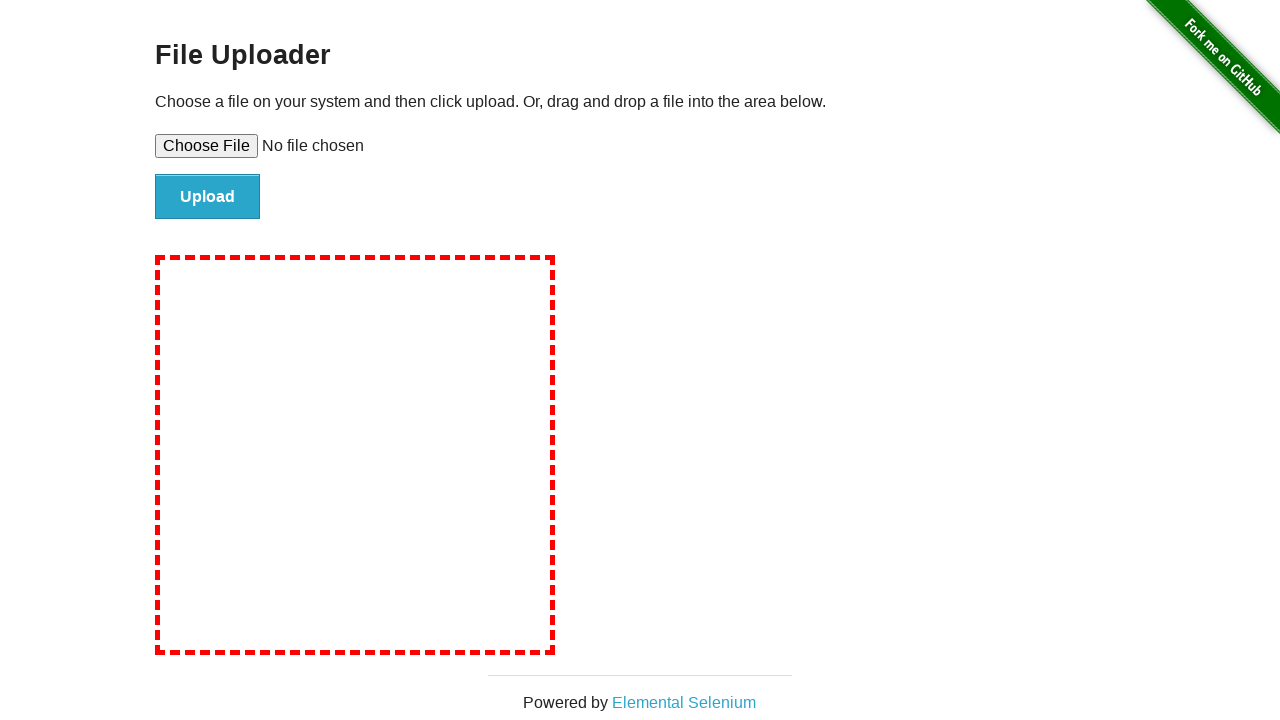

Selected test file for upload
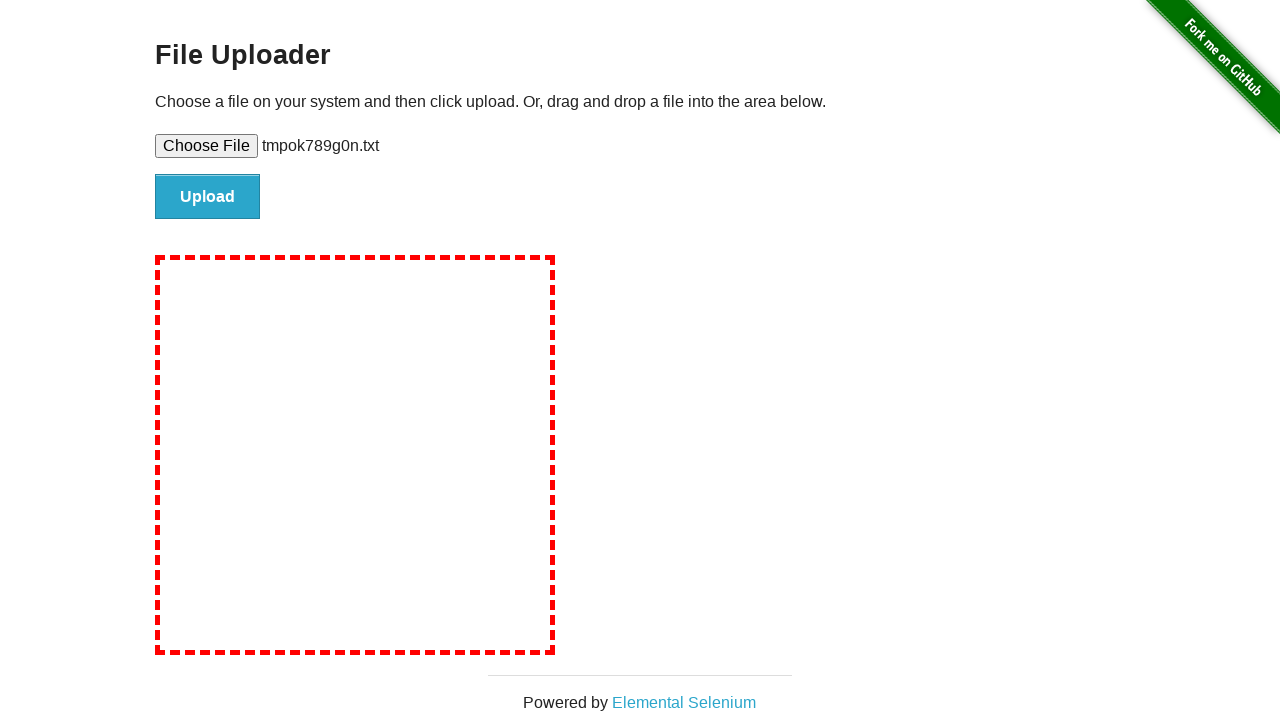

Clicked upload button at (208, 197) on #file-submit
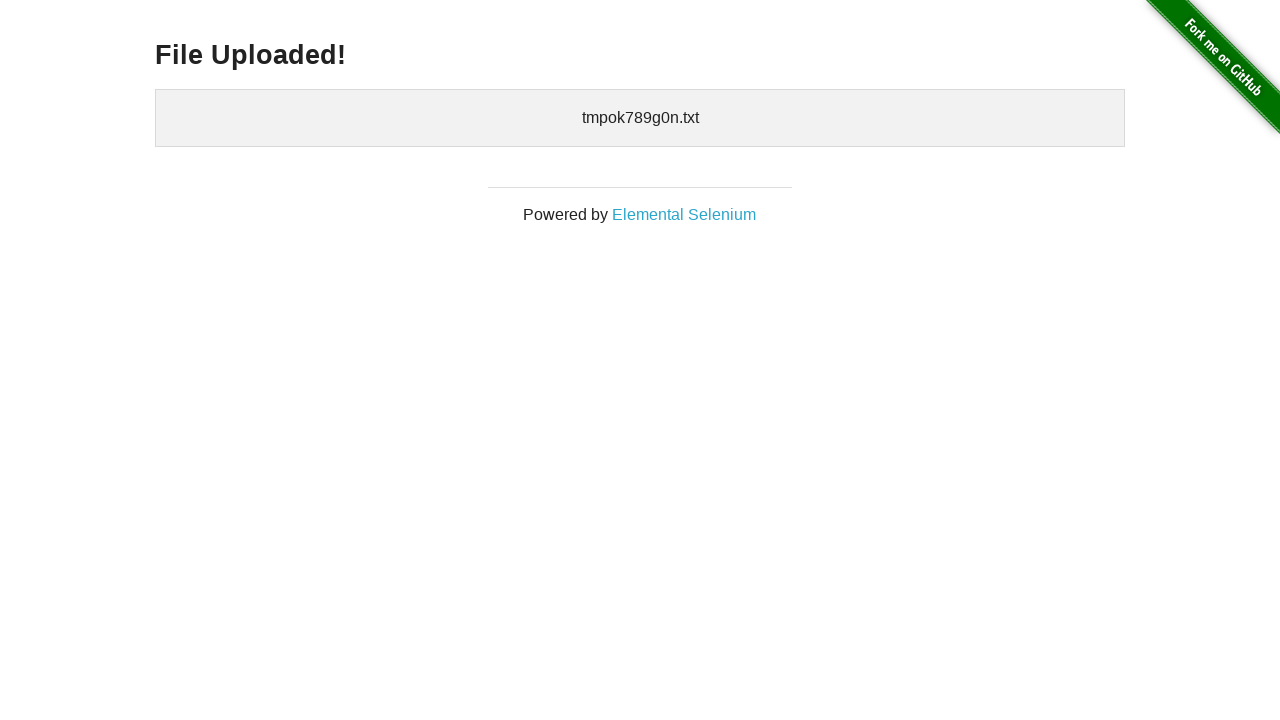

Success message element loaded
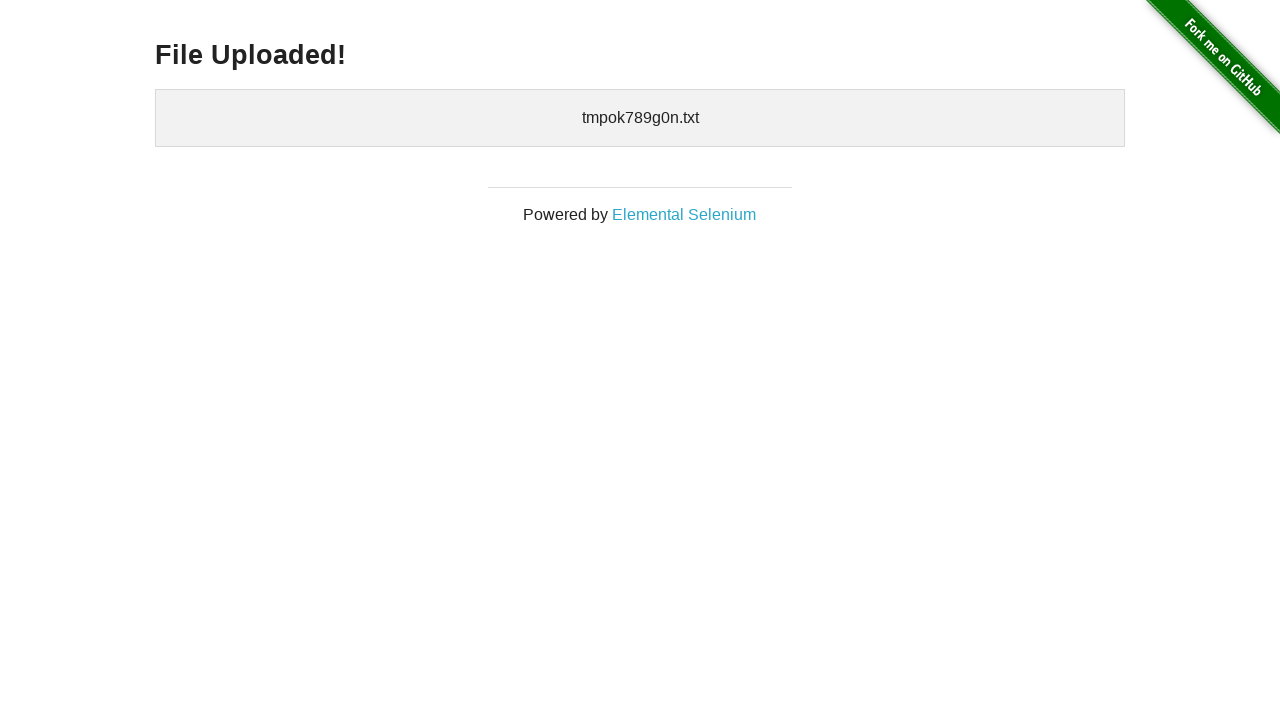

Retrieved success message text: 'File Uploaded!'
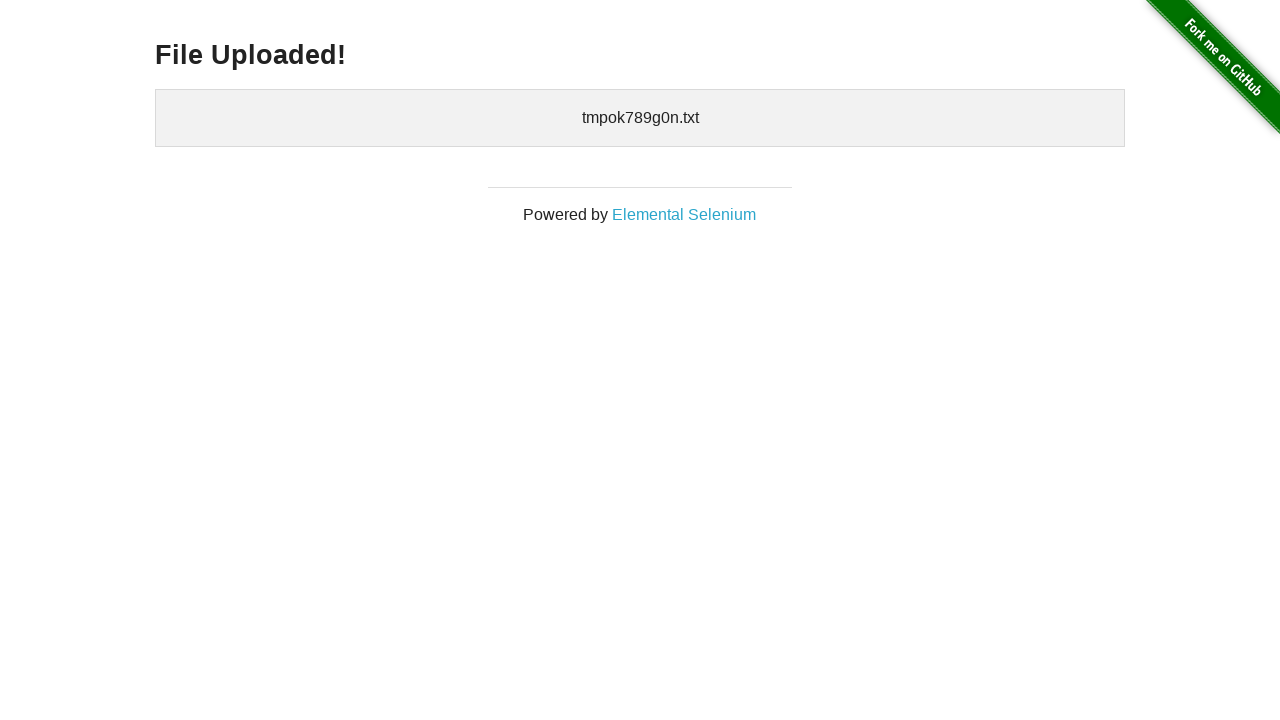

Verified success message 'File Uploaded!' is displayed
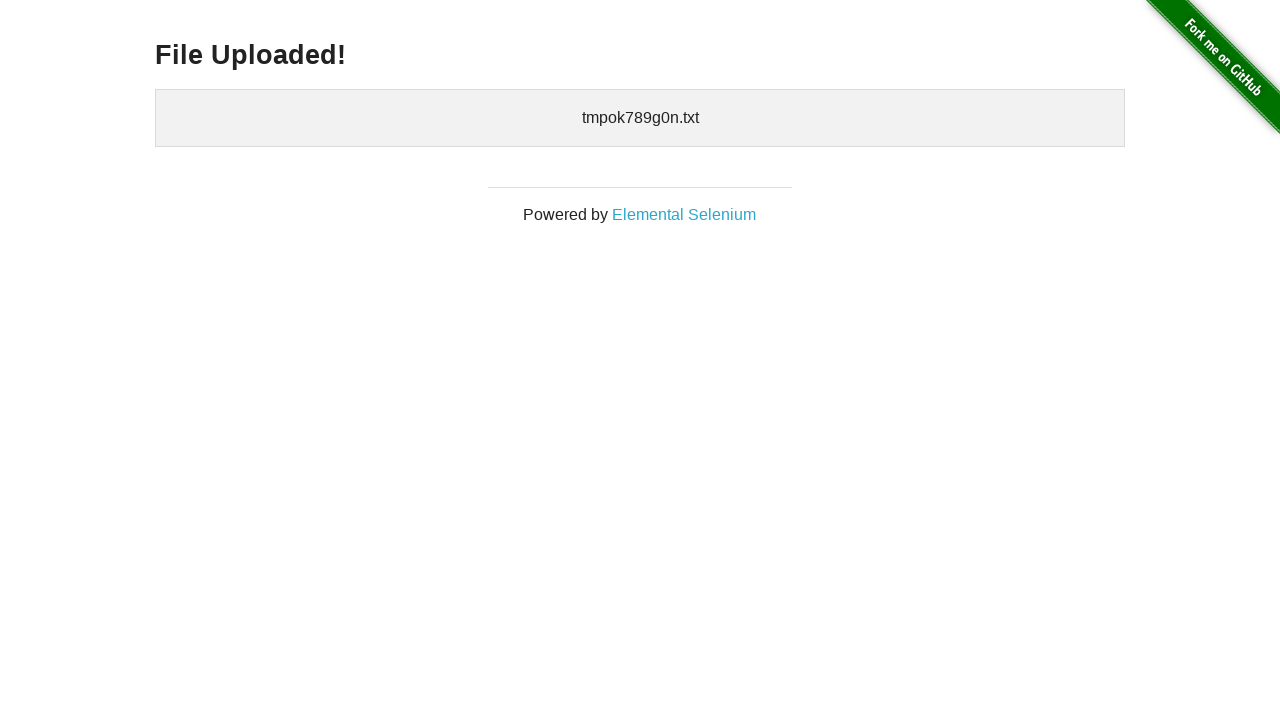

Cleaned up temporary test file
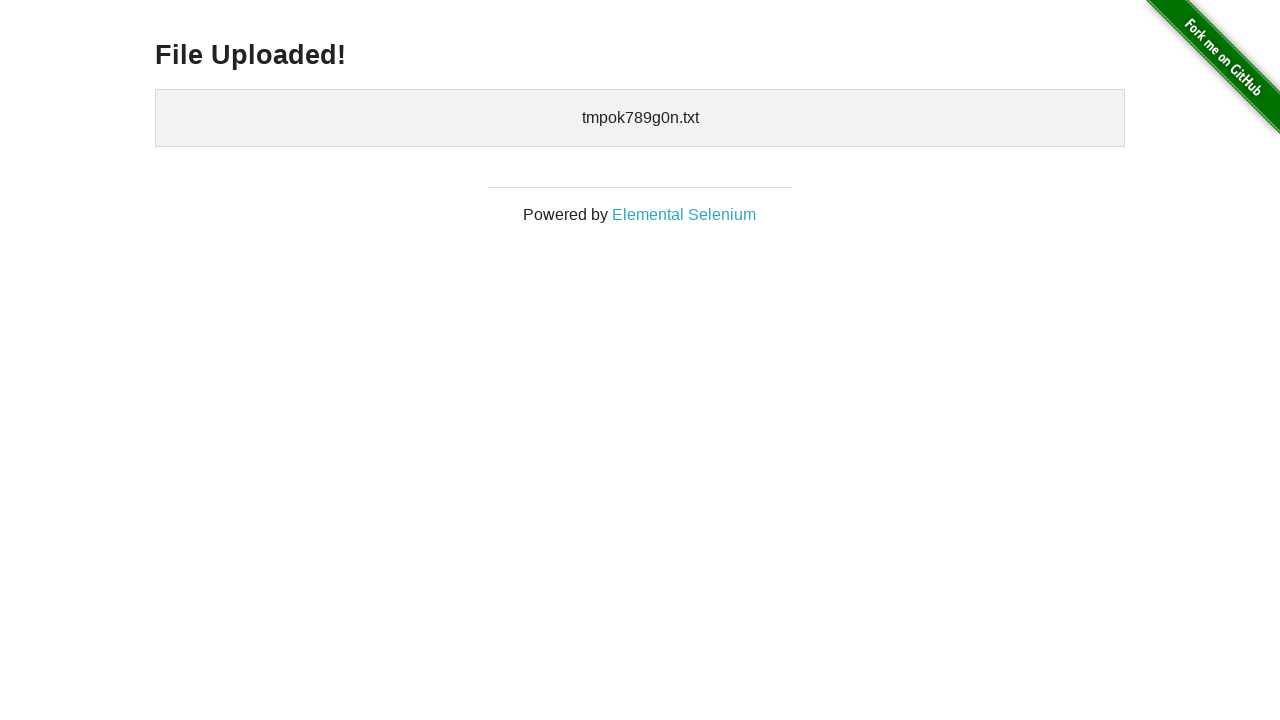

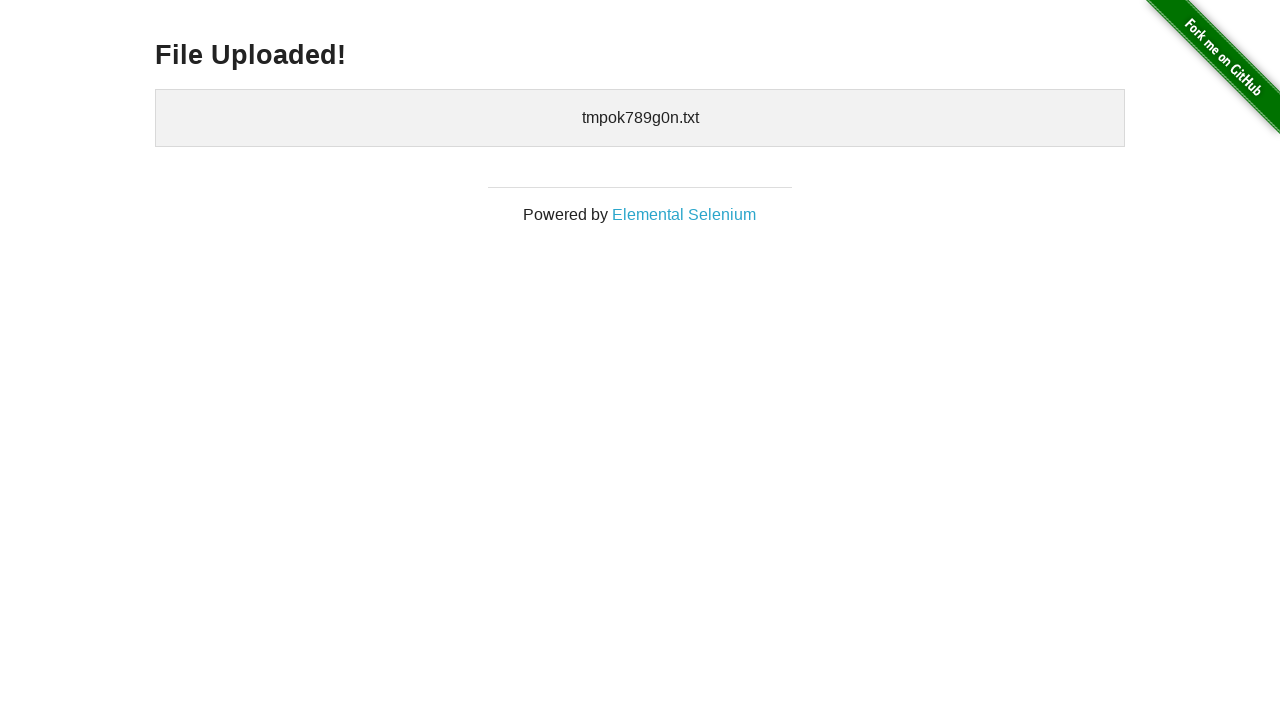